Tests file upload functionality by selecting a file and submitting the form, then navigates to the download page and clicks to download a file.

Starting URL: https://the-internet.herokuapp.com/upload

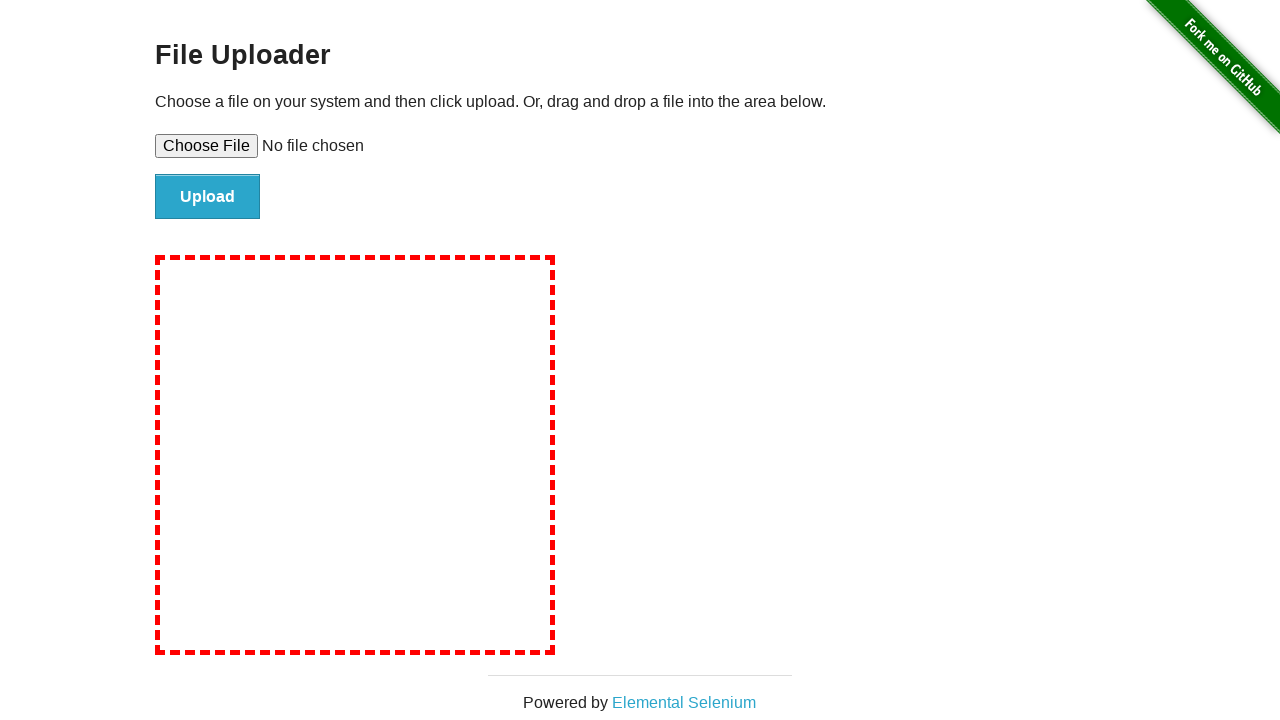

Created temporary test file for upload
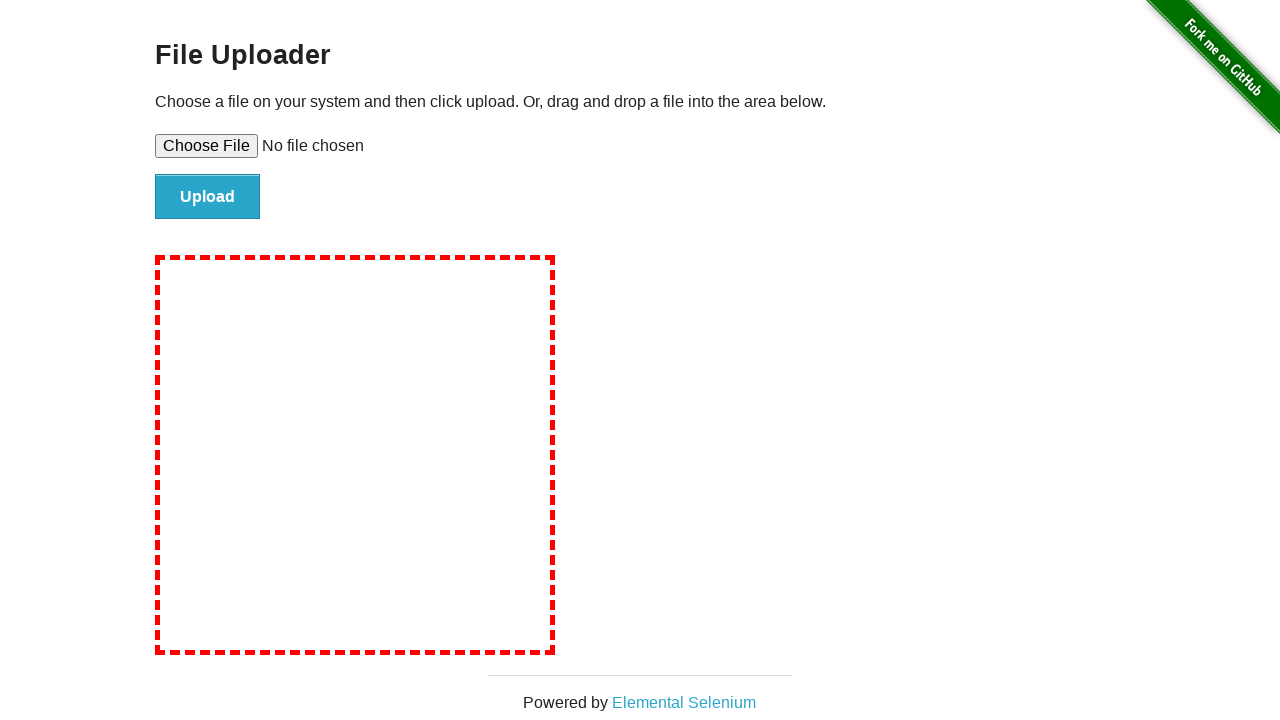

Selected file for upload using file input field
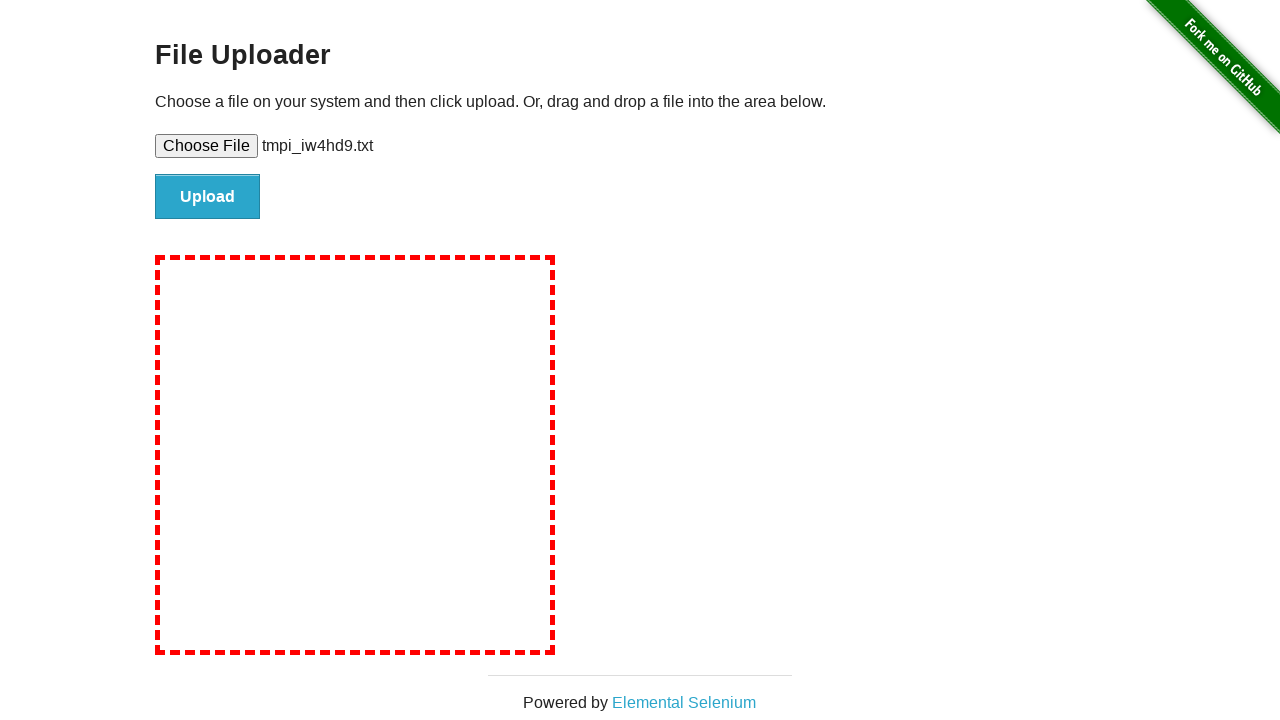

Clicked upload submit button at (208, 197) on input#file-submit
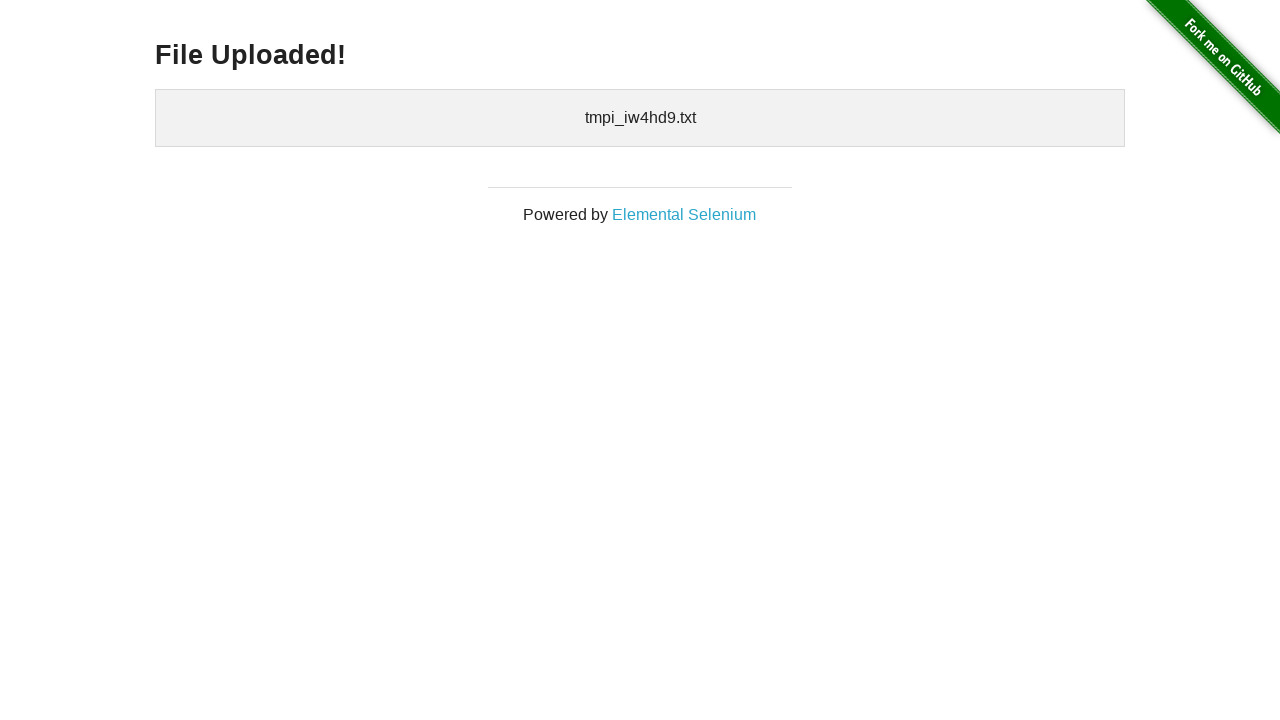

Upload confirmation displayed
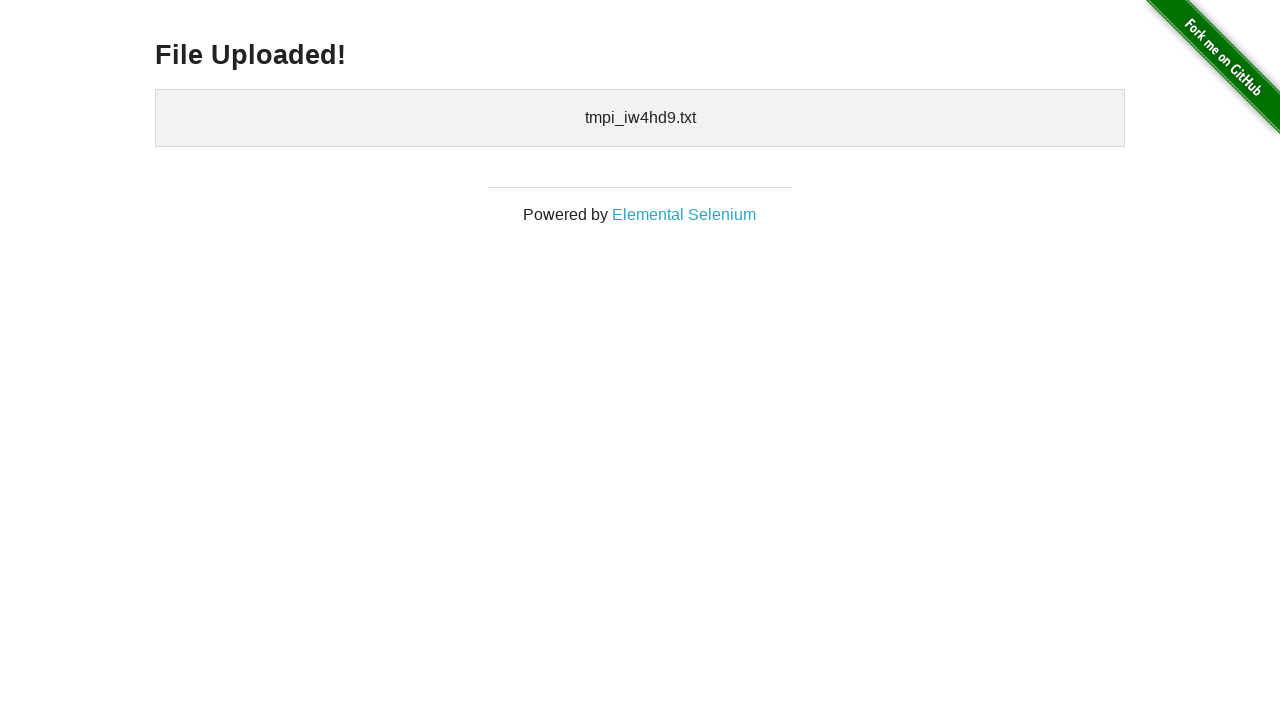

Navigated to download page
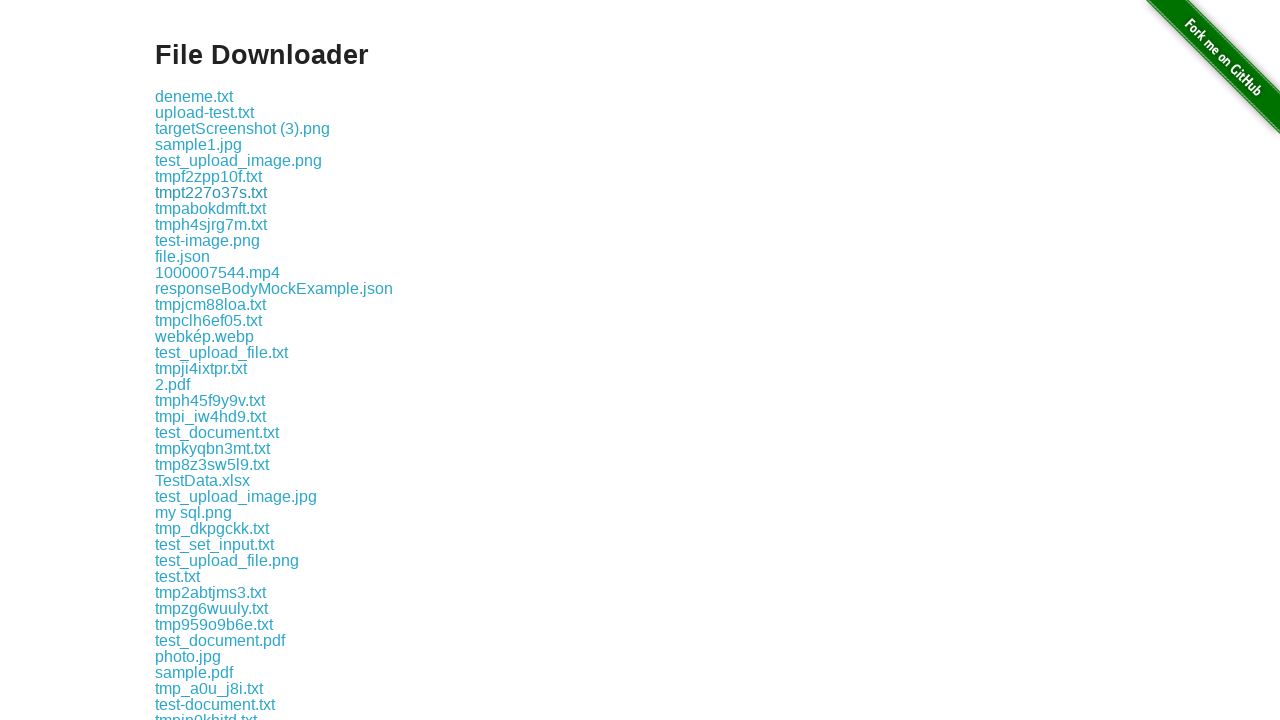

Clicked on file download link at (194, 96) on a[href*='.pdf'], a[href*='.txt'], a[href*='.jpg']
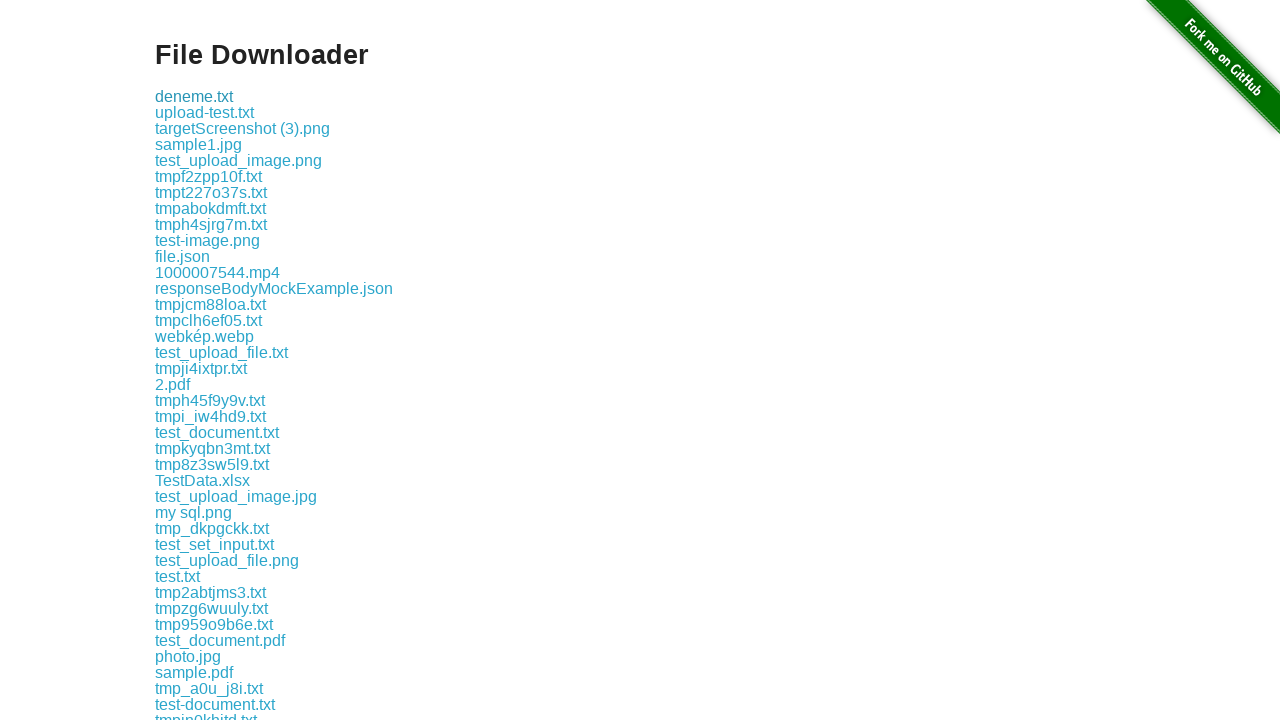

Cleaned up temporary file
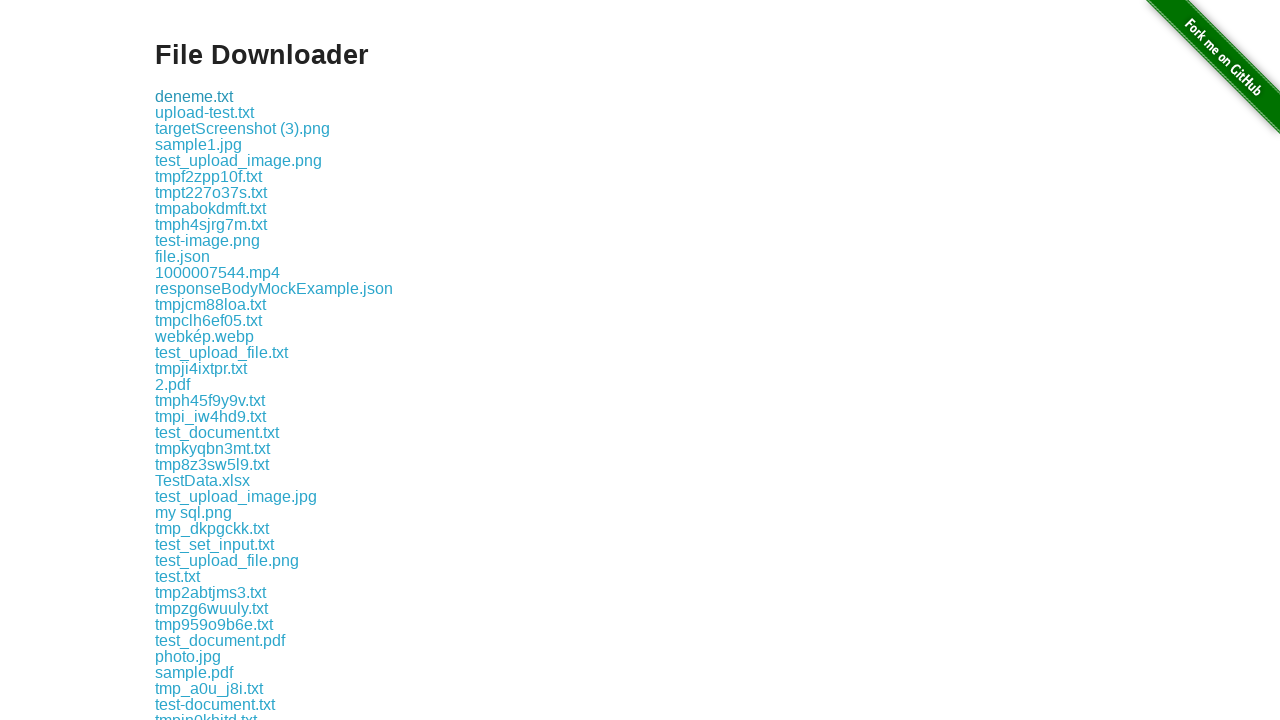

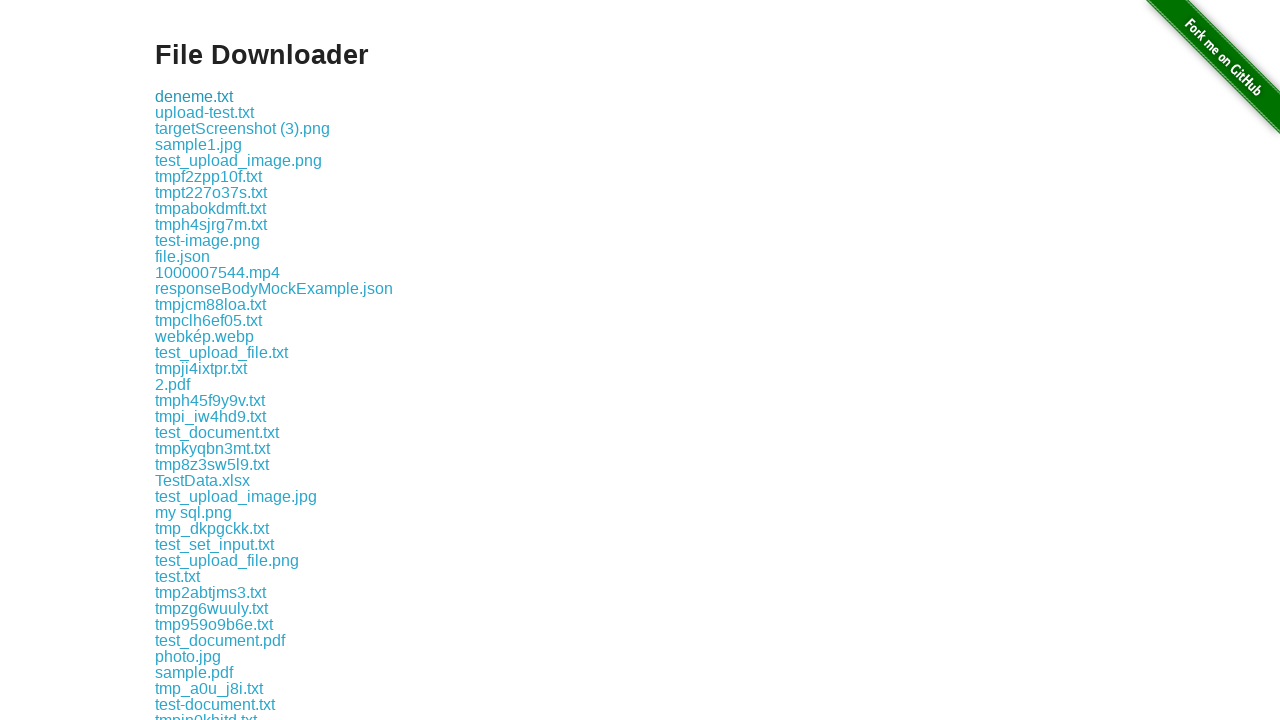